Tests dropdown navigation by selecting Linked List option from Data Structures dropdown, expecting an alert about not being logged in

Starting URL: https://dsportalapp.herokuapp.com/

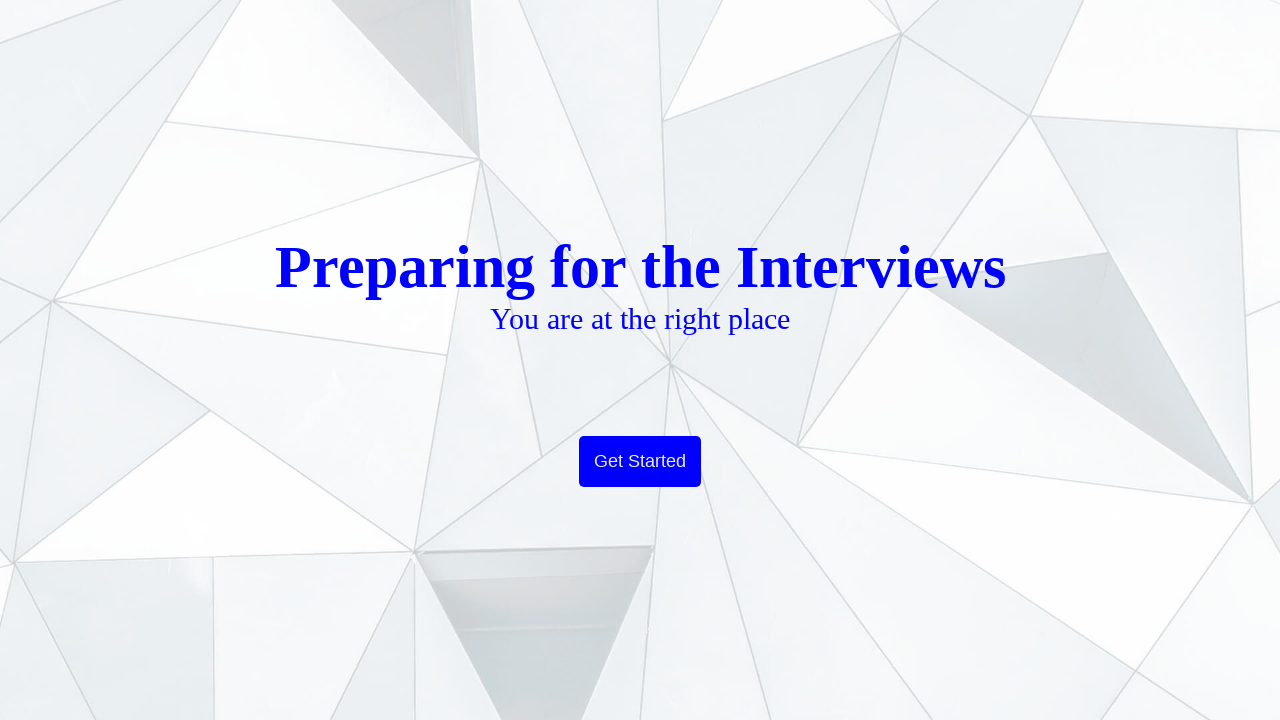

Clicked 'Get Started' button to open homepage at (640, 462) on xpath=//button[text()='Get Started']
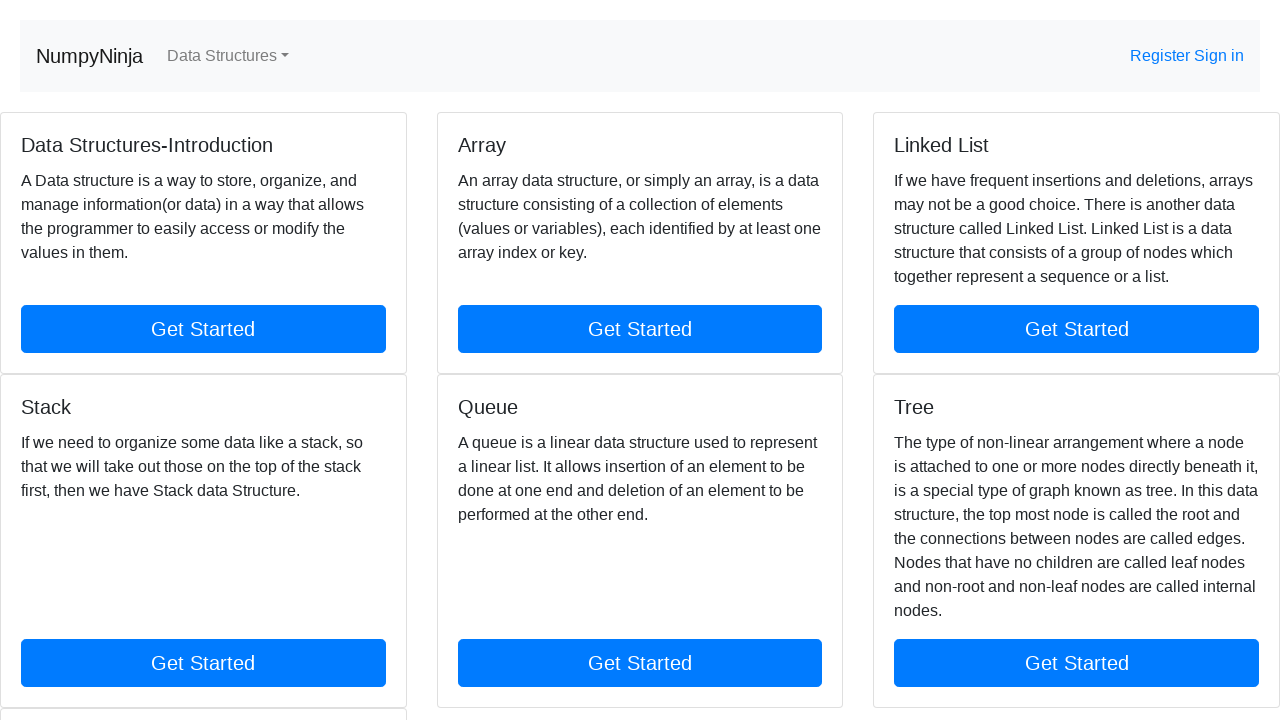

Clicked on Data Structures dropdown at (228, 56) on xpath=//a[contains(text(),'Data Structures')]
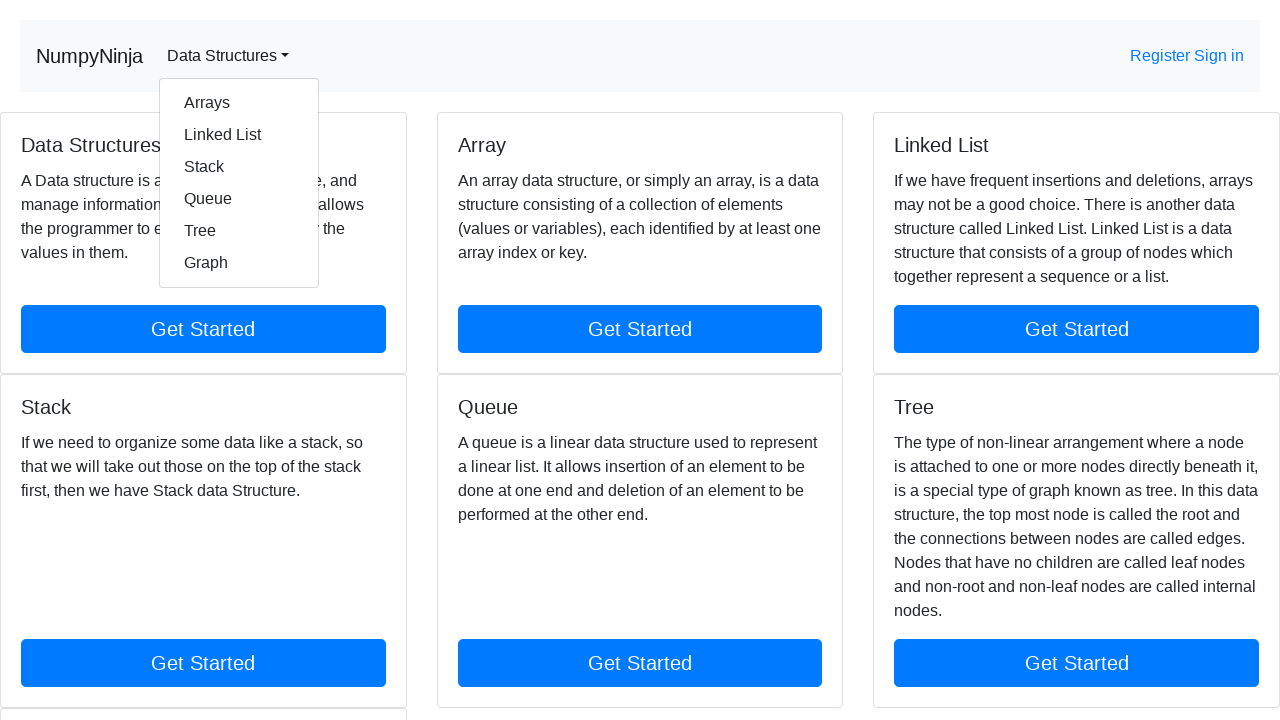

Selected Linked List option from Data Structures dropdown at (239, 135) on xpath=//a[contains(text(),'Linked List')]
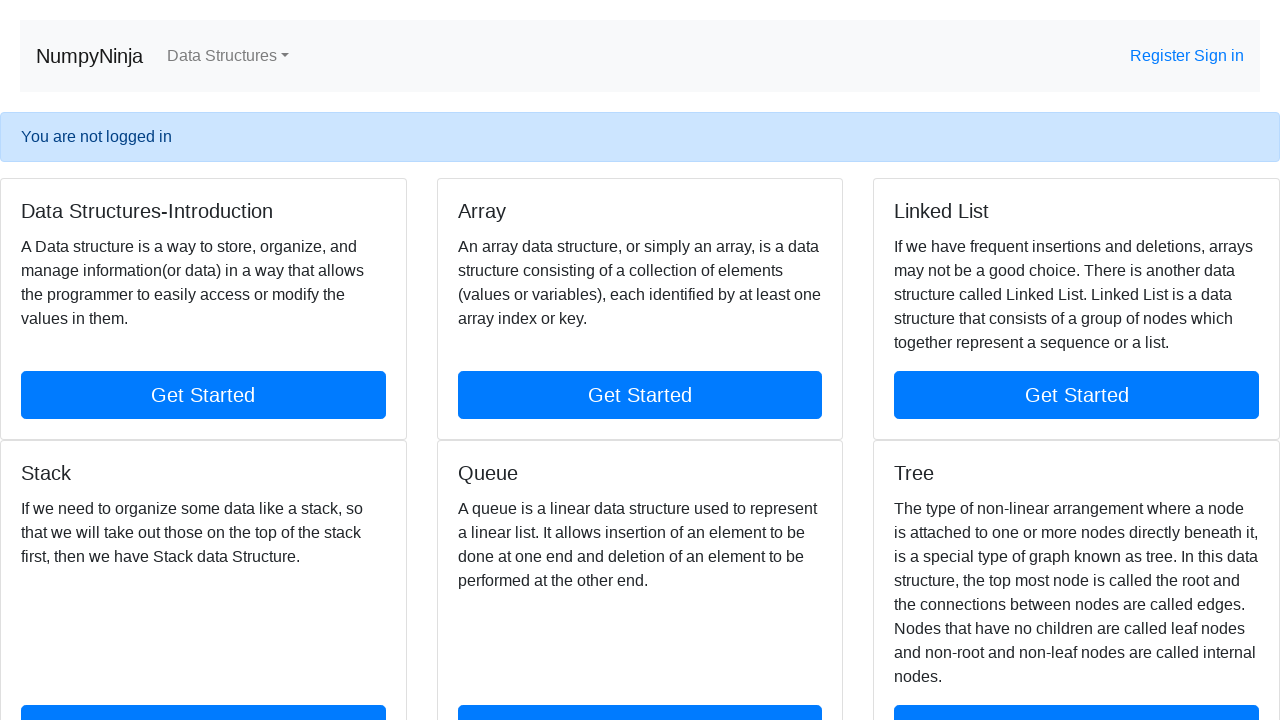

Alert message appeared indicating user is not logged in
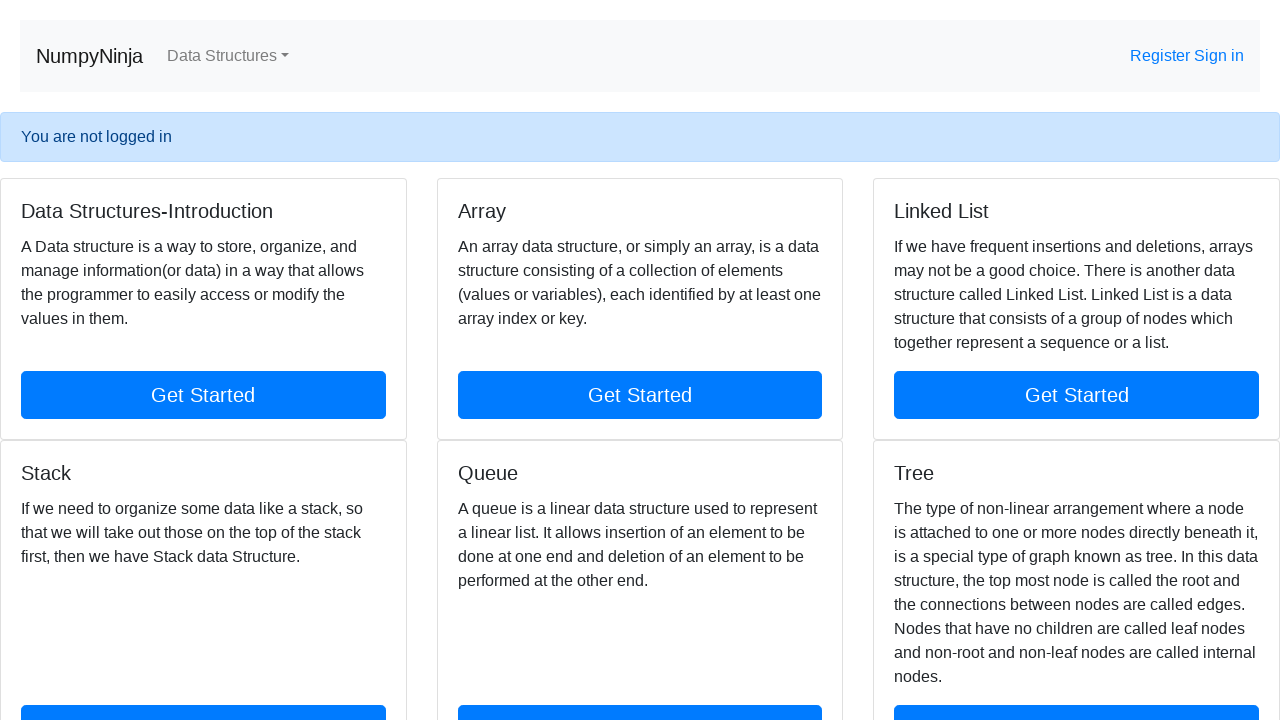

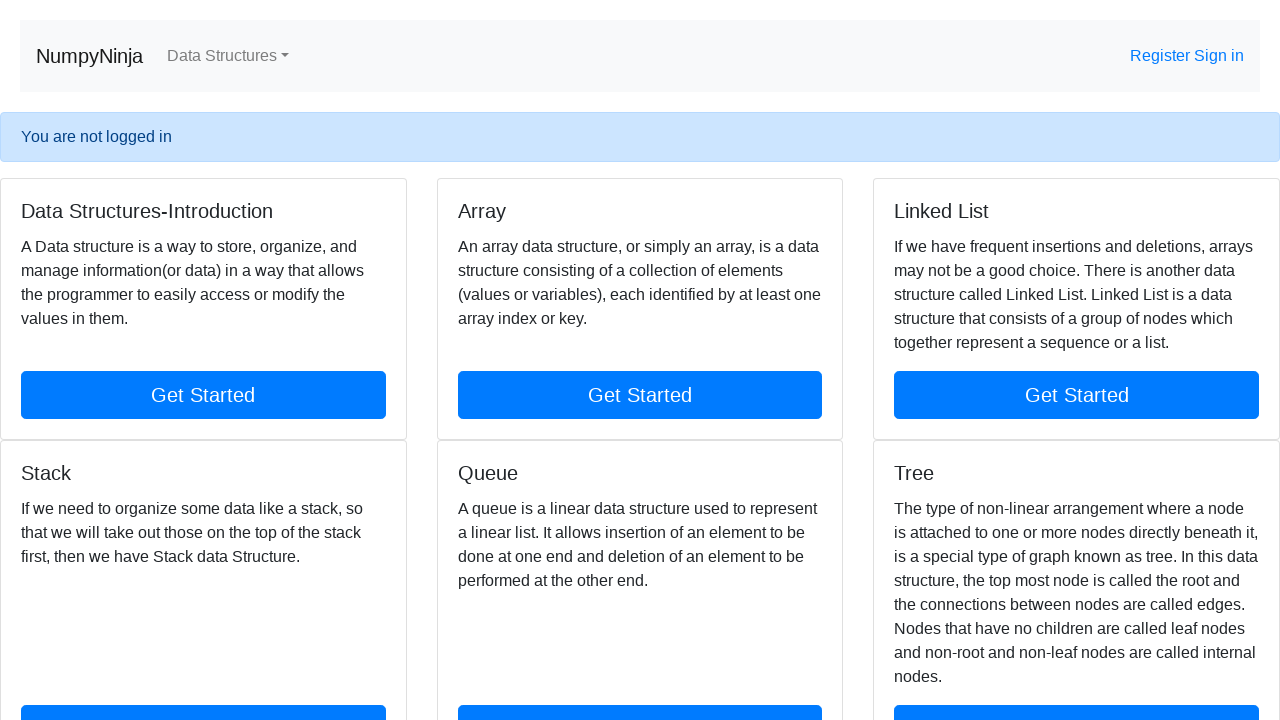